Tests iframe/frame functionality on DemoQA by navigating to the Frames section, switching between two frames, and reading content from within the frames.

Starting URL: https://demoqa.com/

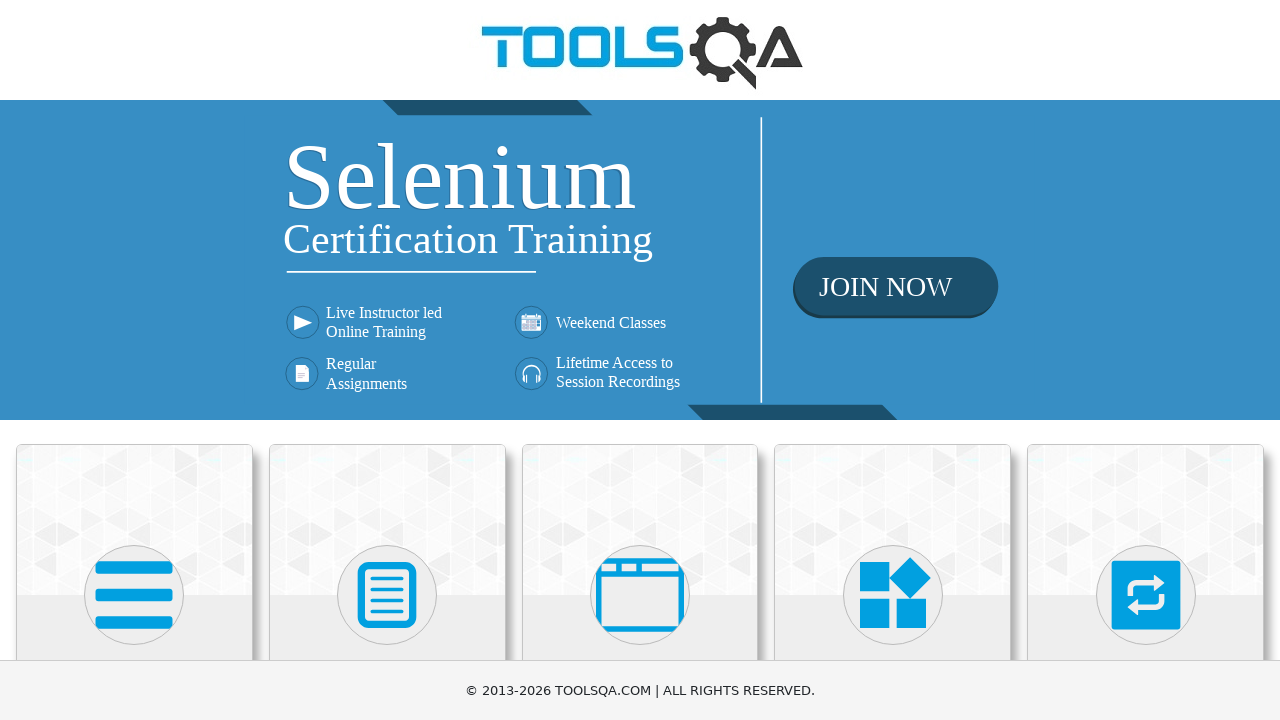

Scrolled down 400px to view cards
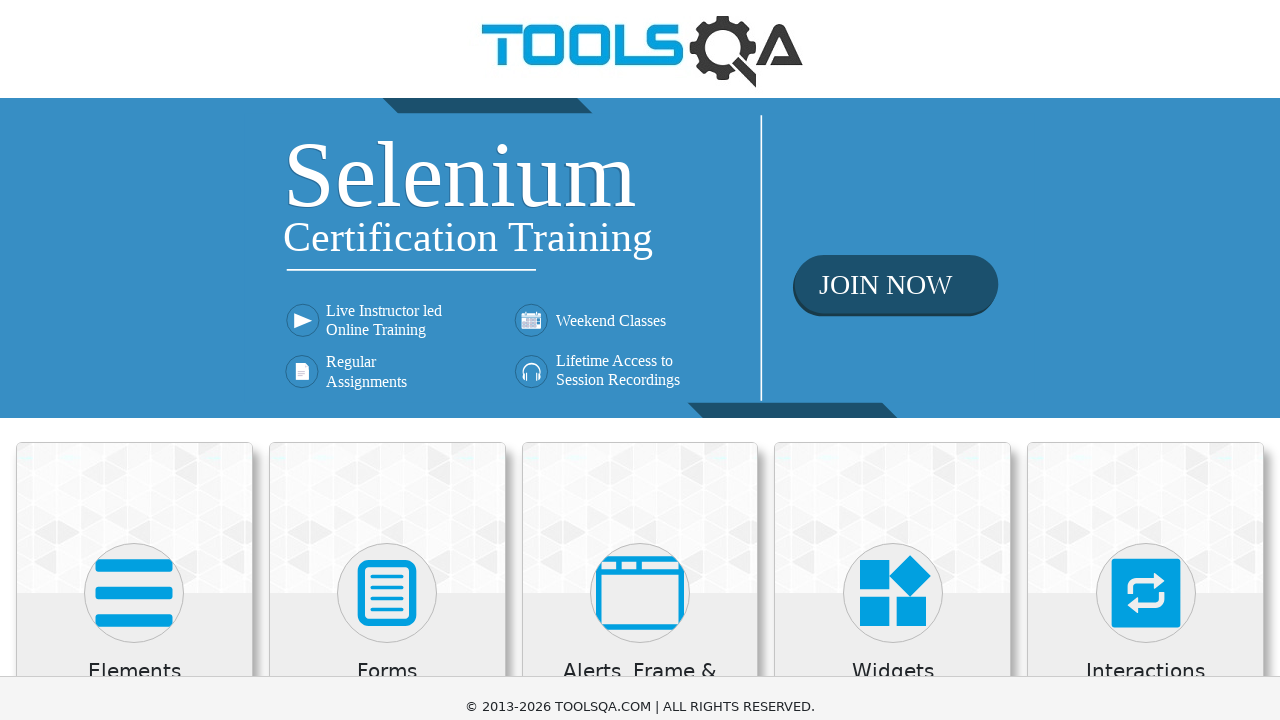

Clicked on 'Alerts, Frame & Windows' card at (640, 285) on xpath=//h5[text()='Alerts, Frame & Windows']
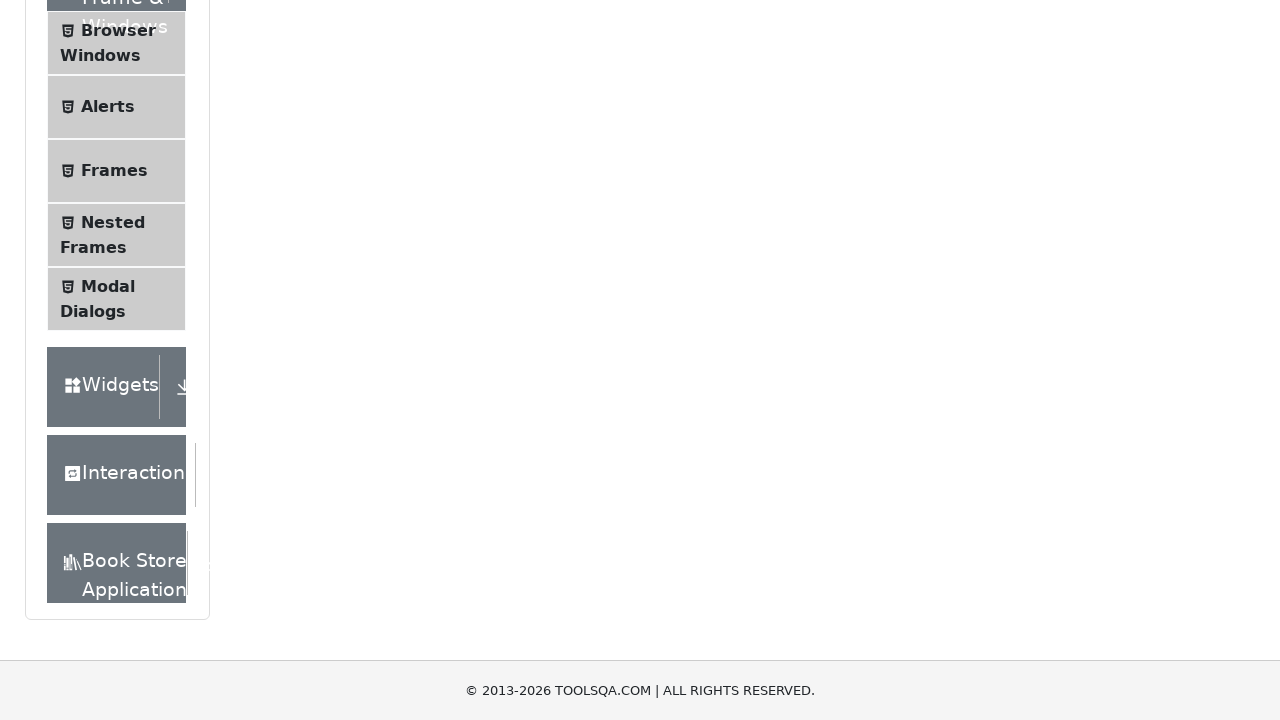

Clicked on 'Frames' menu item at (114, 171) on xpath=//span[text()='Frames']
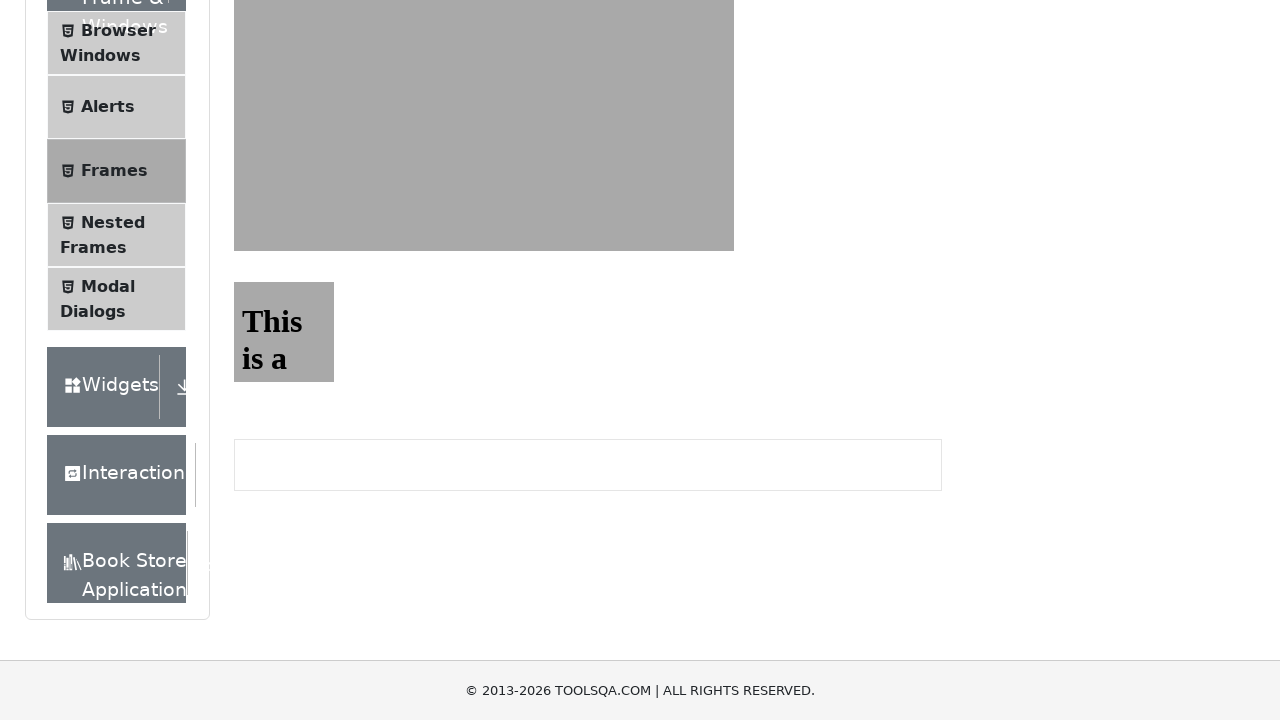

Located frame1 element
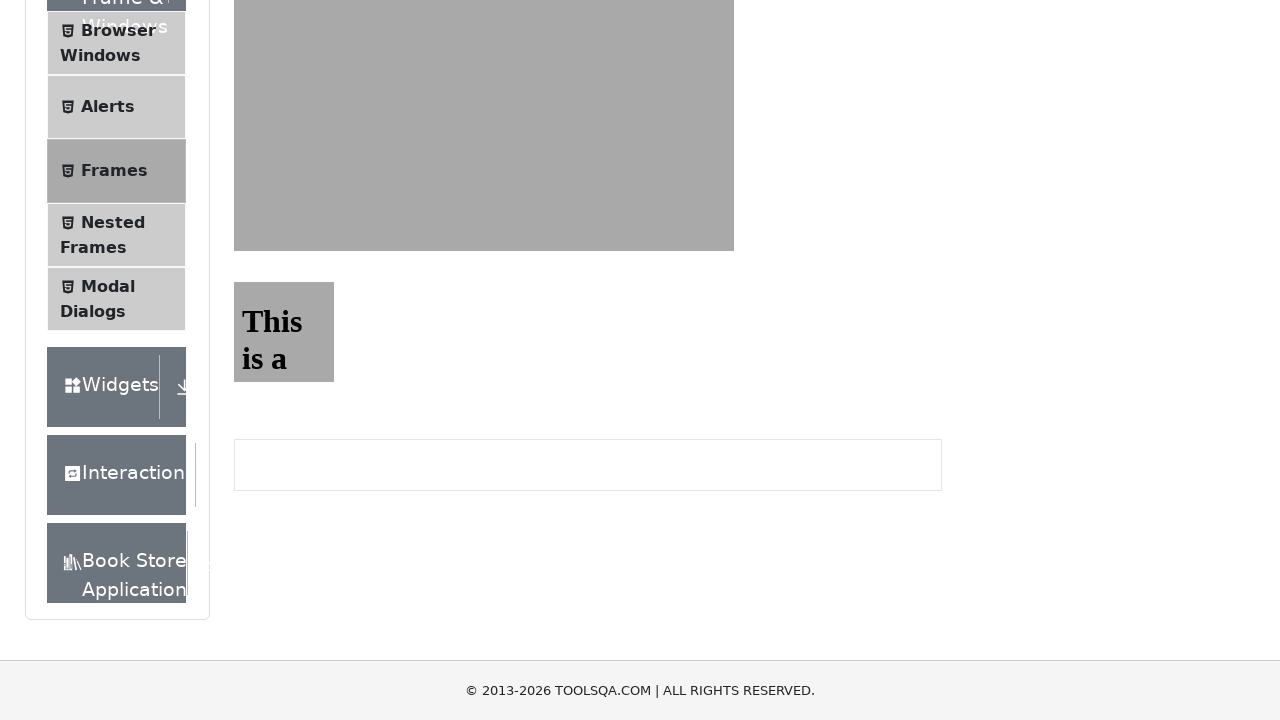

Located sampleHeading element within frame1
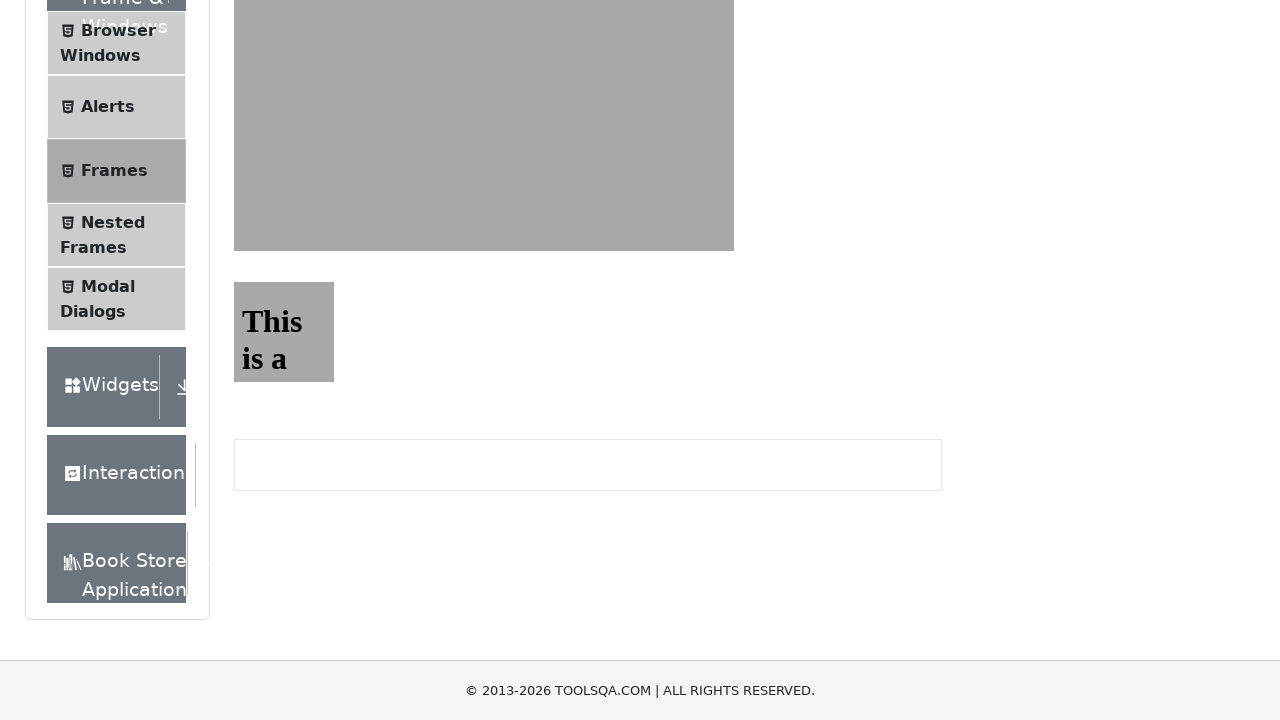

Waited for sampleHeading to be visible in frame1
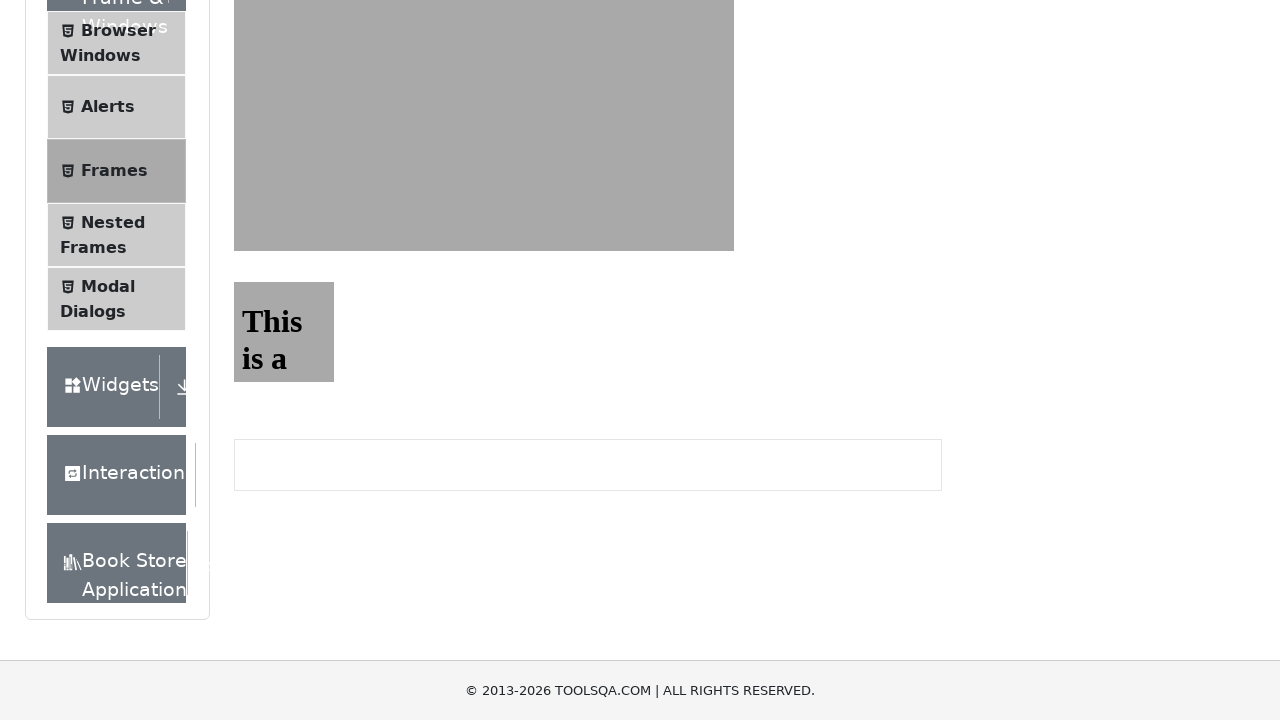

Read text from frame1 heading: This is a sample page
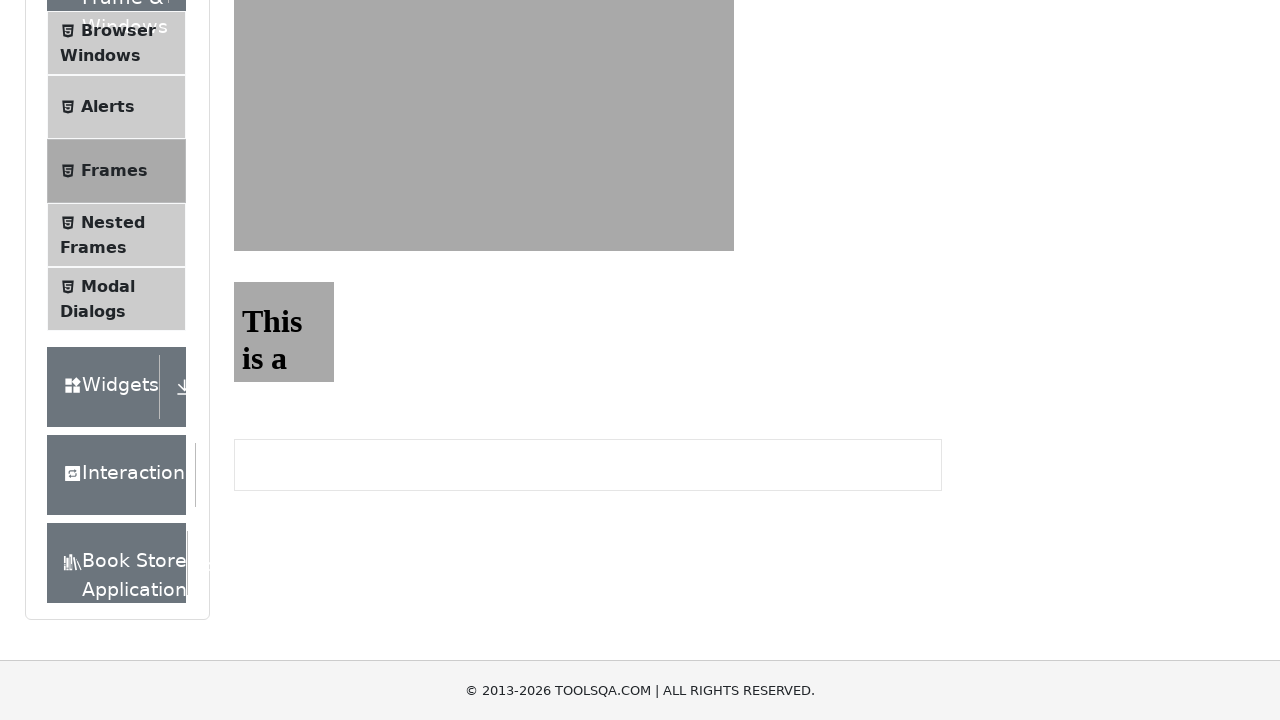

Scrolled down to view frame2
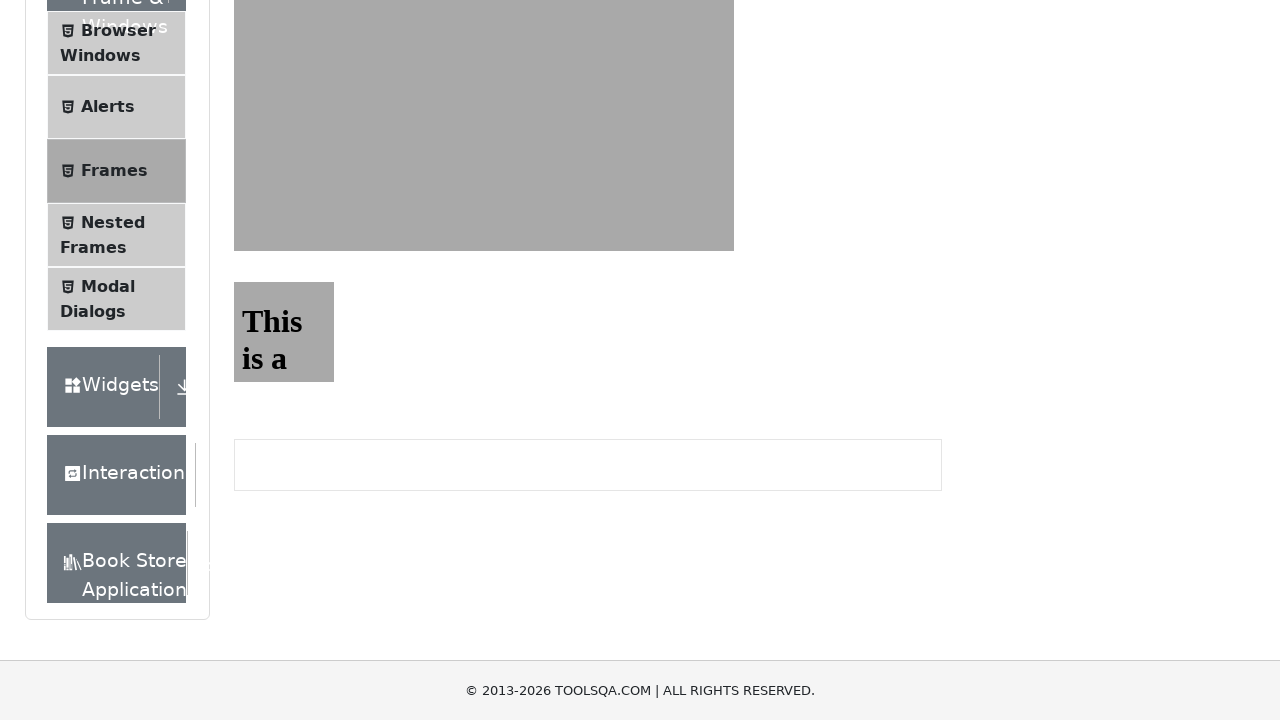

Located frame2 element
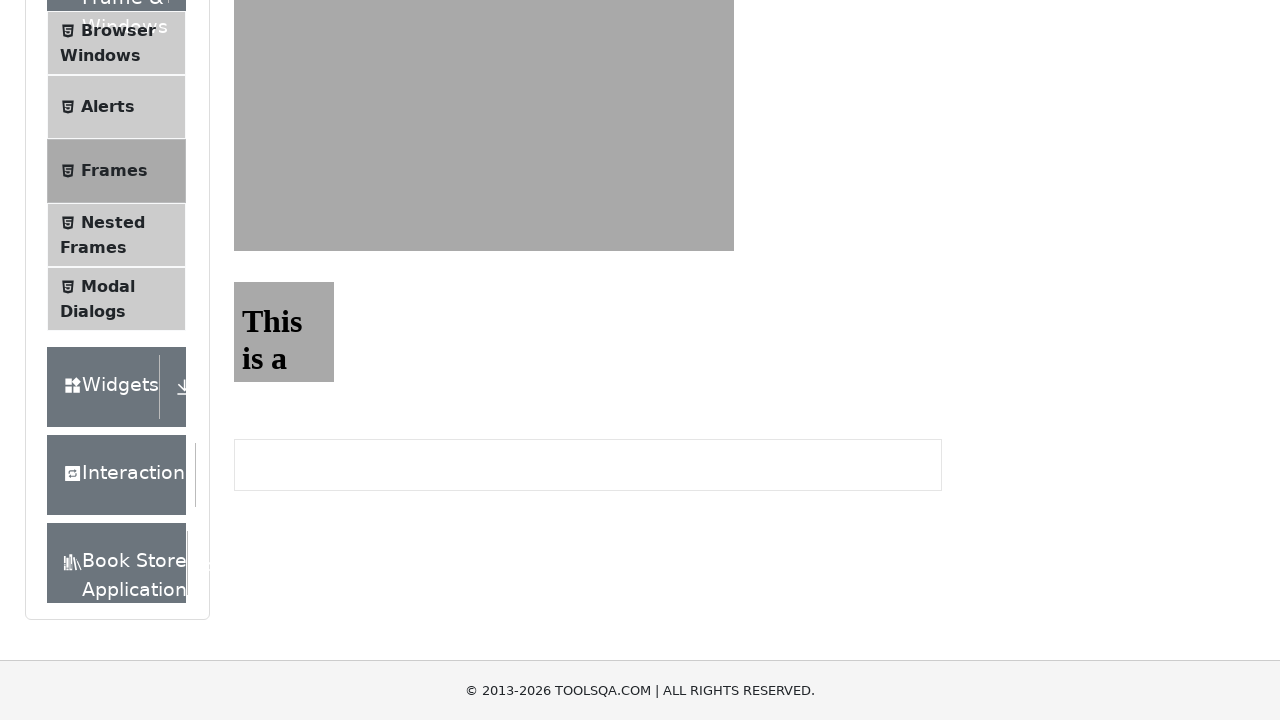

Waited for sampleHeading to be visible in frame2
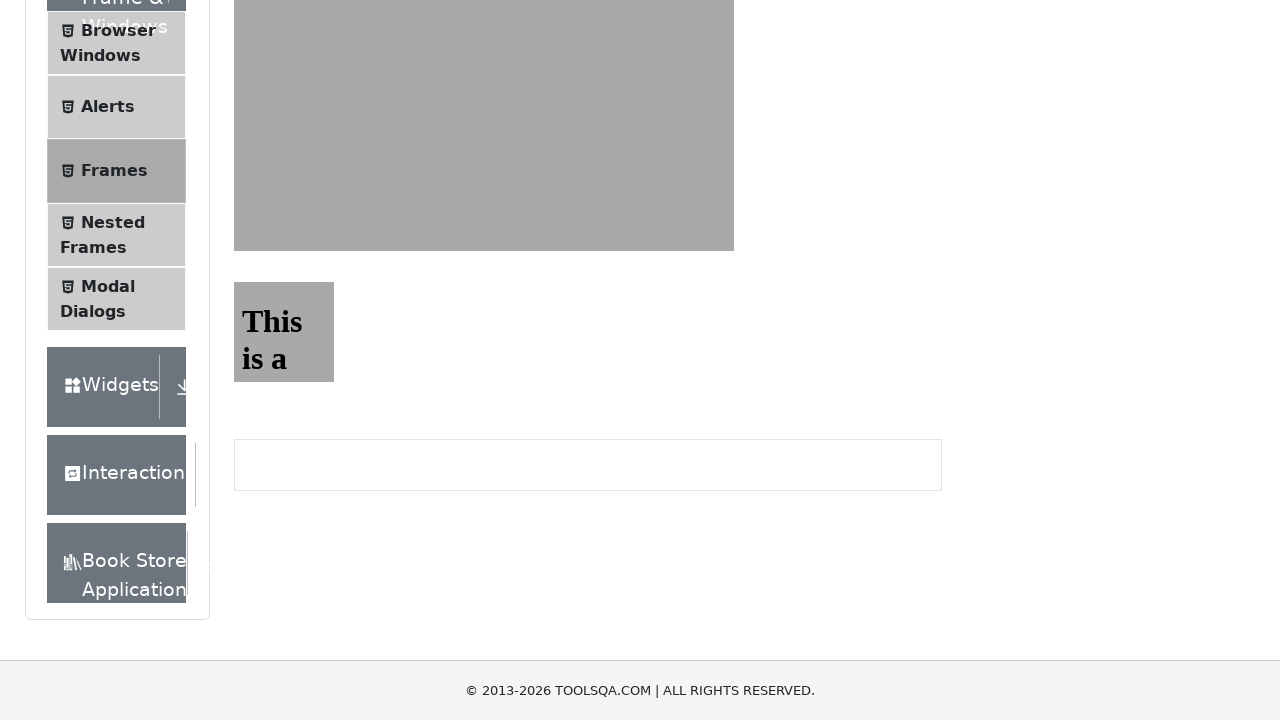

Scrolled 200px right and 200px down
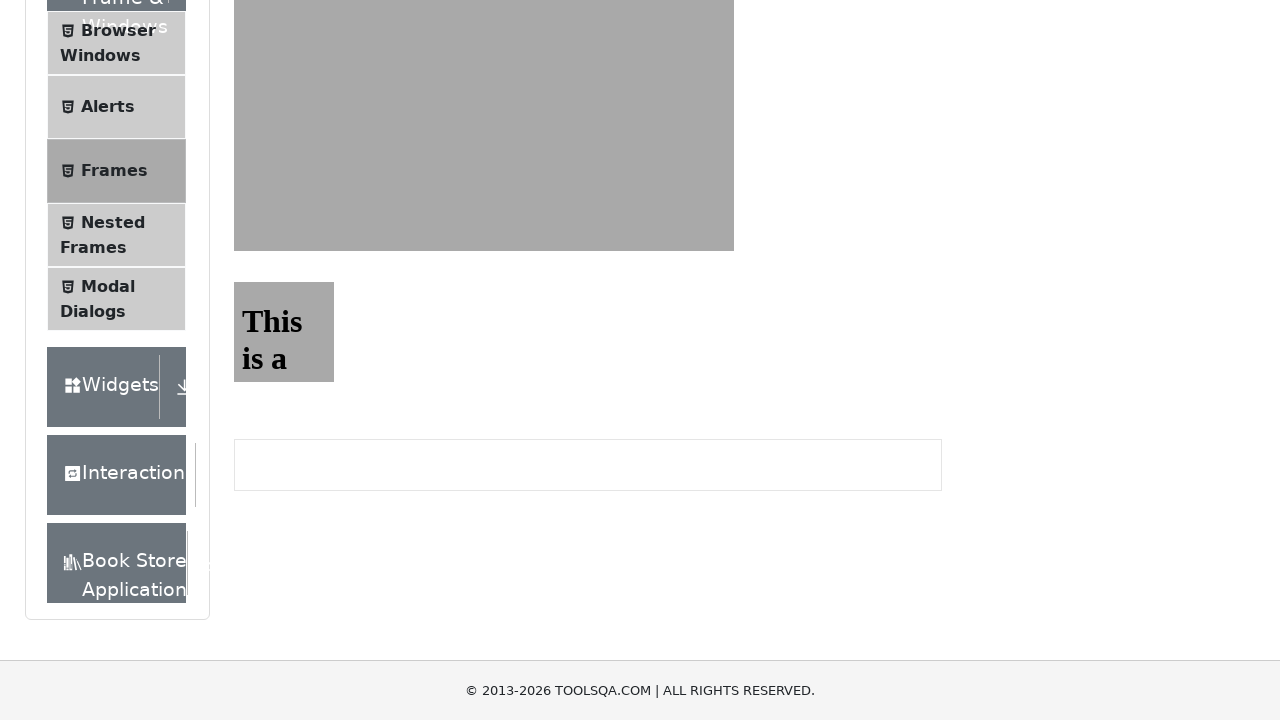

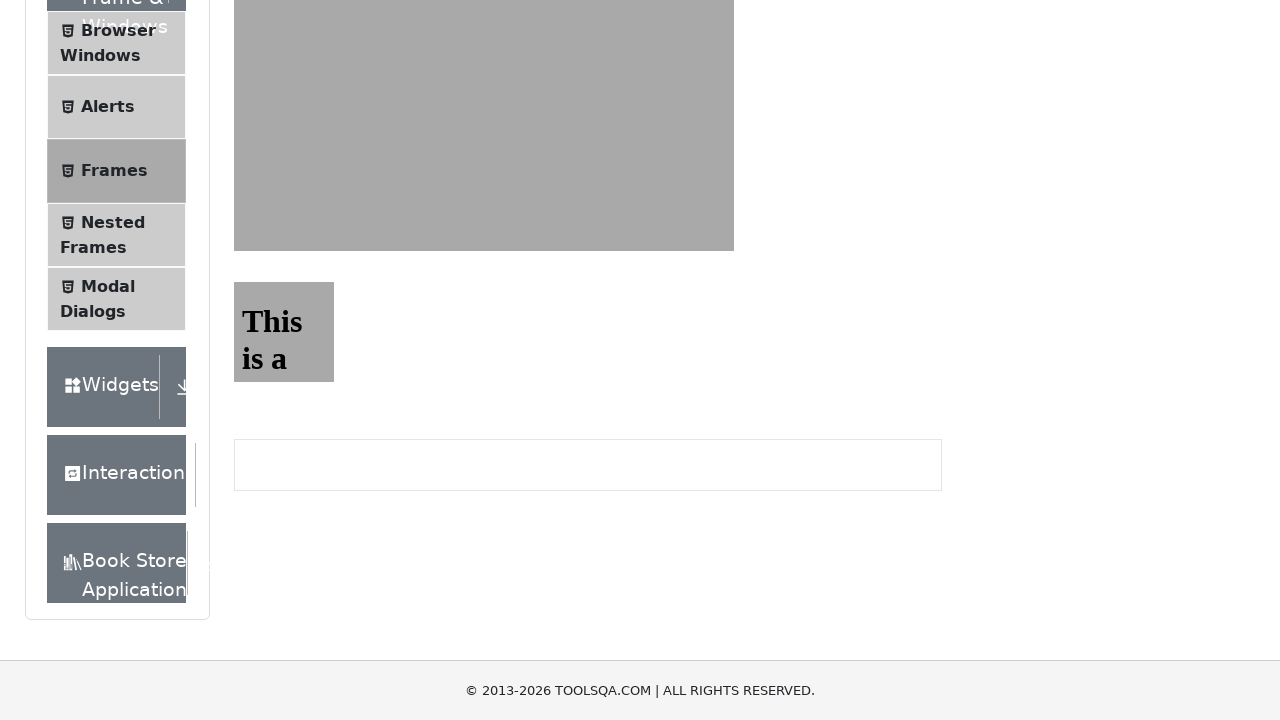